Tests an Angular practice form by filling out various form fields including text inputs, checkboxes, radio buttons, and dropdowns, then submitting the form and verifying success message.

Starting URL: https://rahulshettyacademy.com/angularpractice/

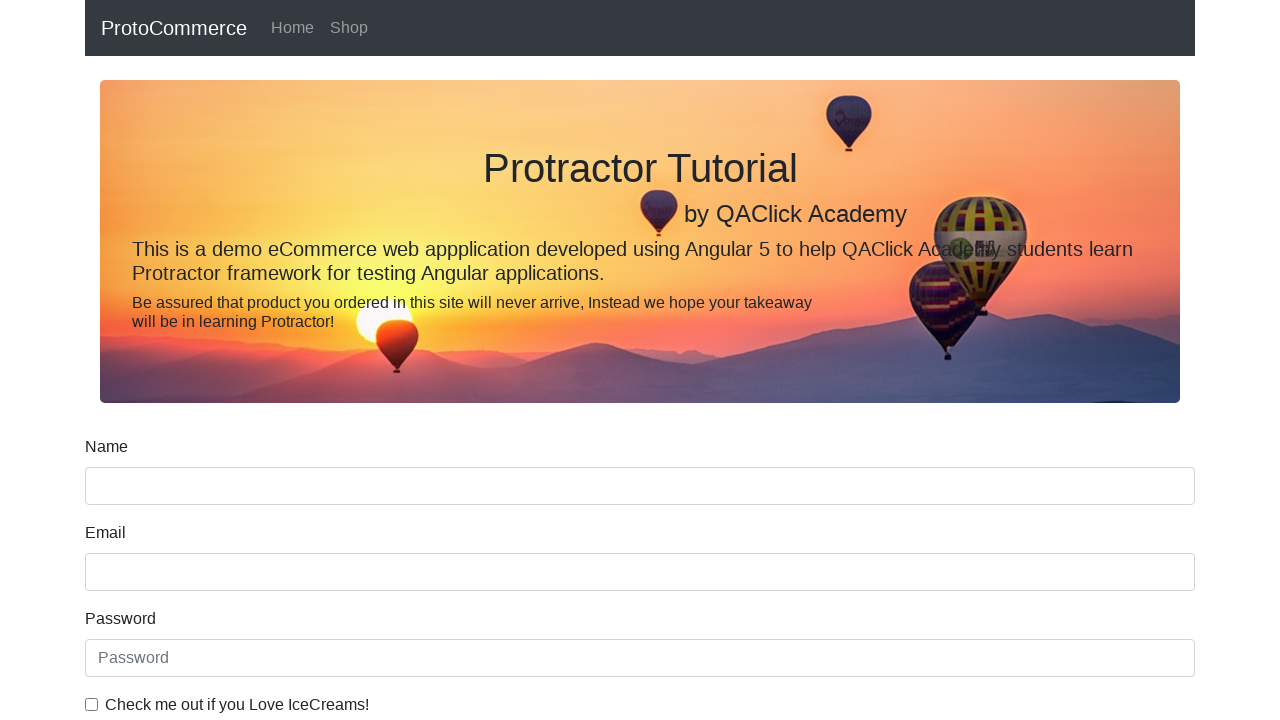

Filled name field with 'Abdullah' on input[name='name']
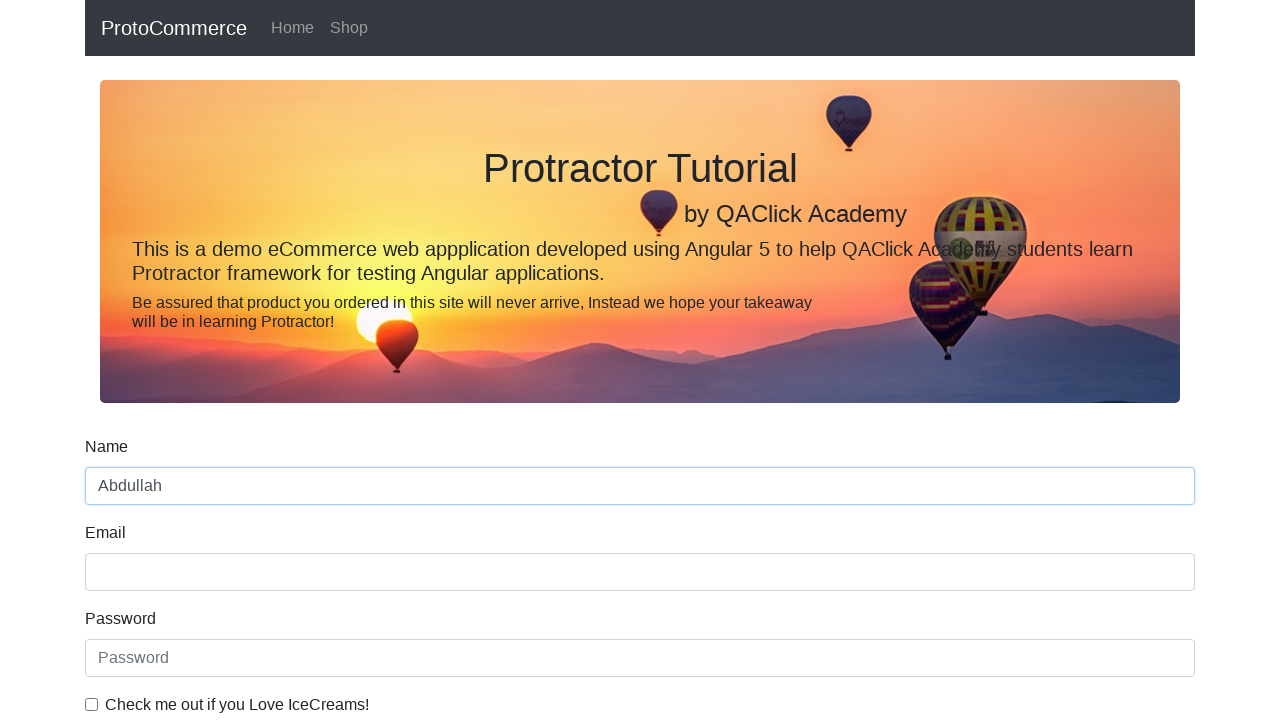

Filled email field with 'testuser@example.com' on input[name='email']
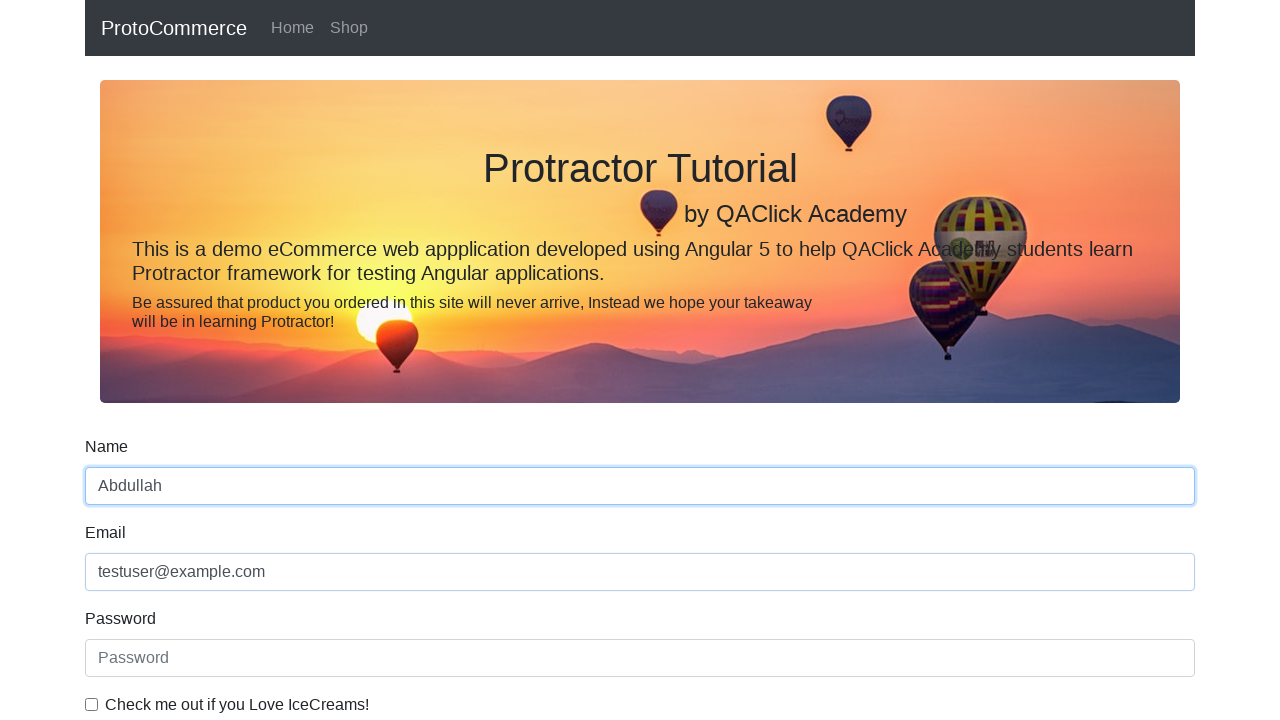

Filled password field with 'Password123' on #exampleInputPassword1
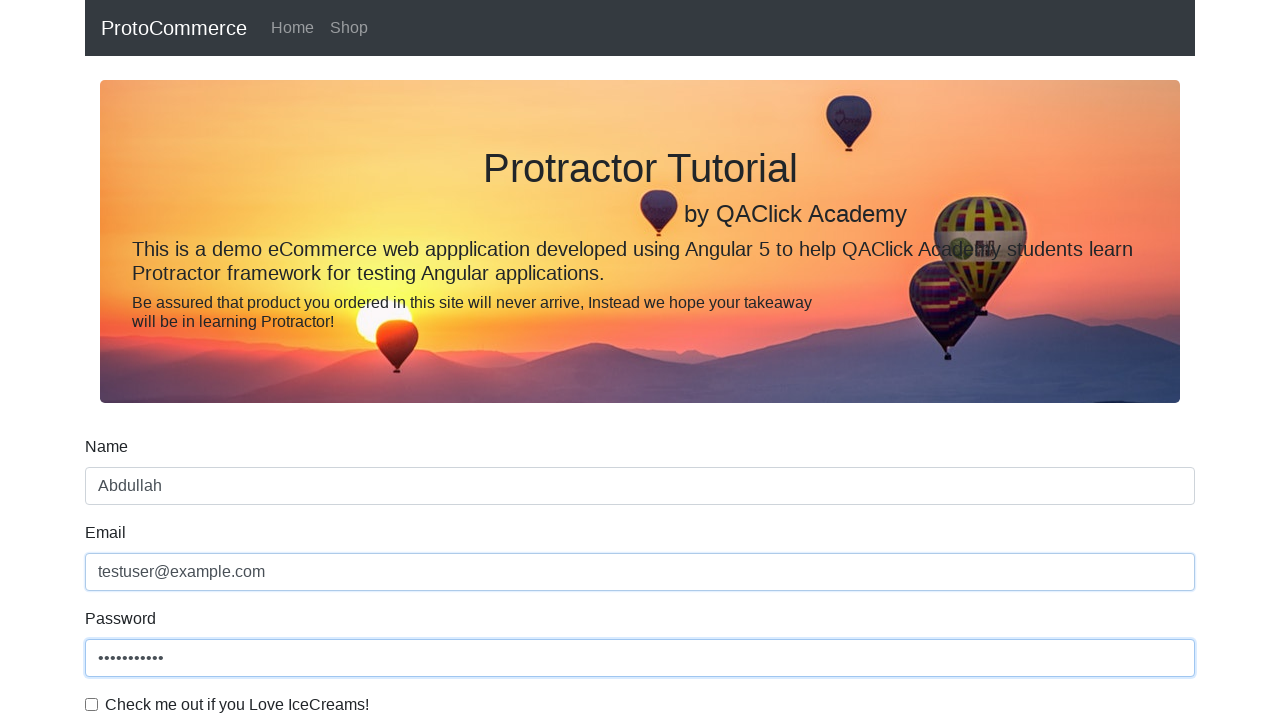

Clicked checkbox to agree to terms at (92, 704) on #exampleCheck1
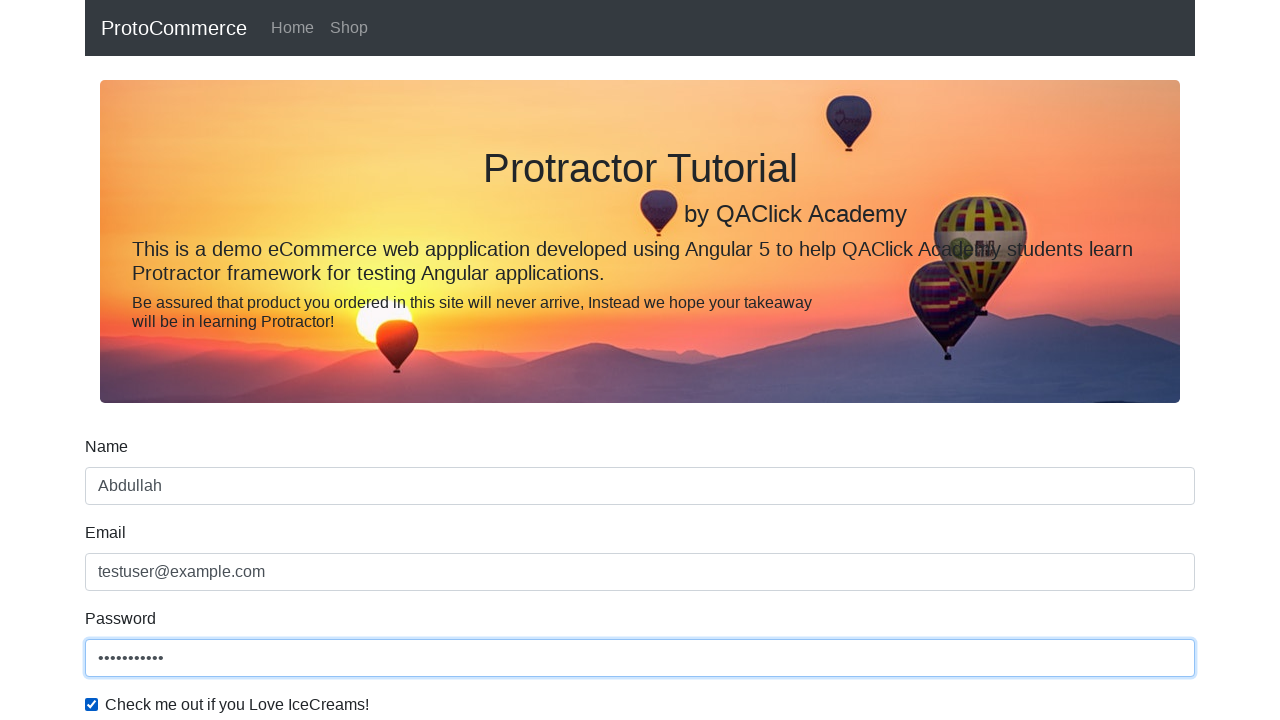

Selected radio button option at (238, 360) on #inlineRadio1
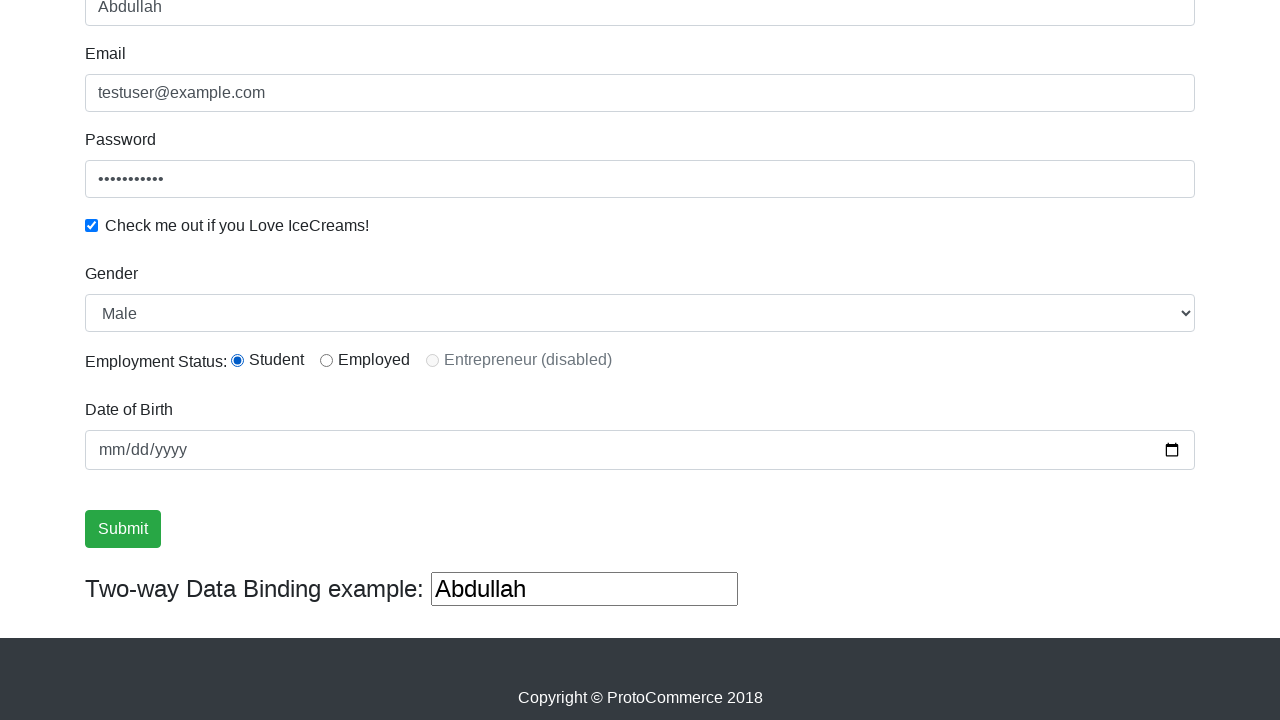

Selected 'Female' from gender dropdown on #exampleFormControlSelect1
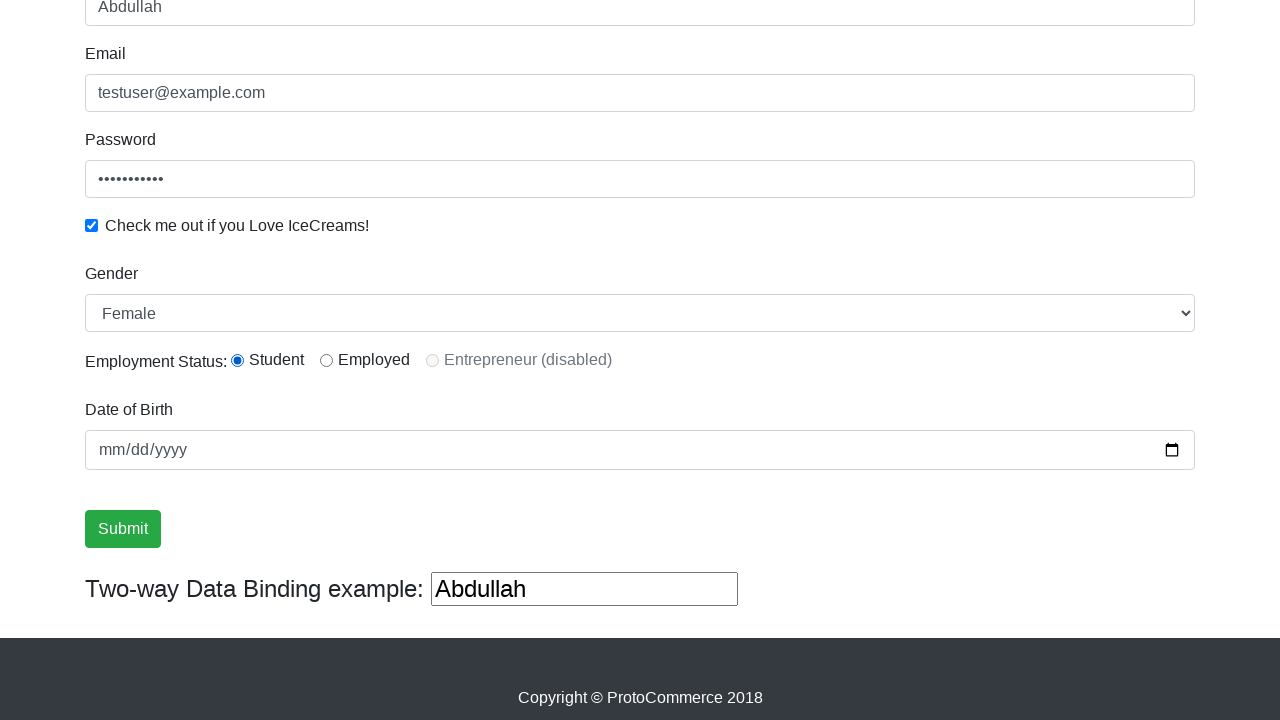

Selected first option (Male) from gender dropdown on #exampleFormControlSelect1
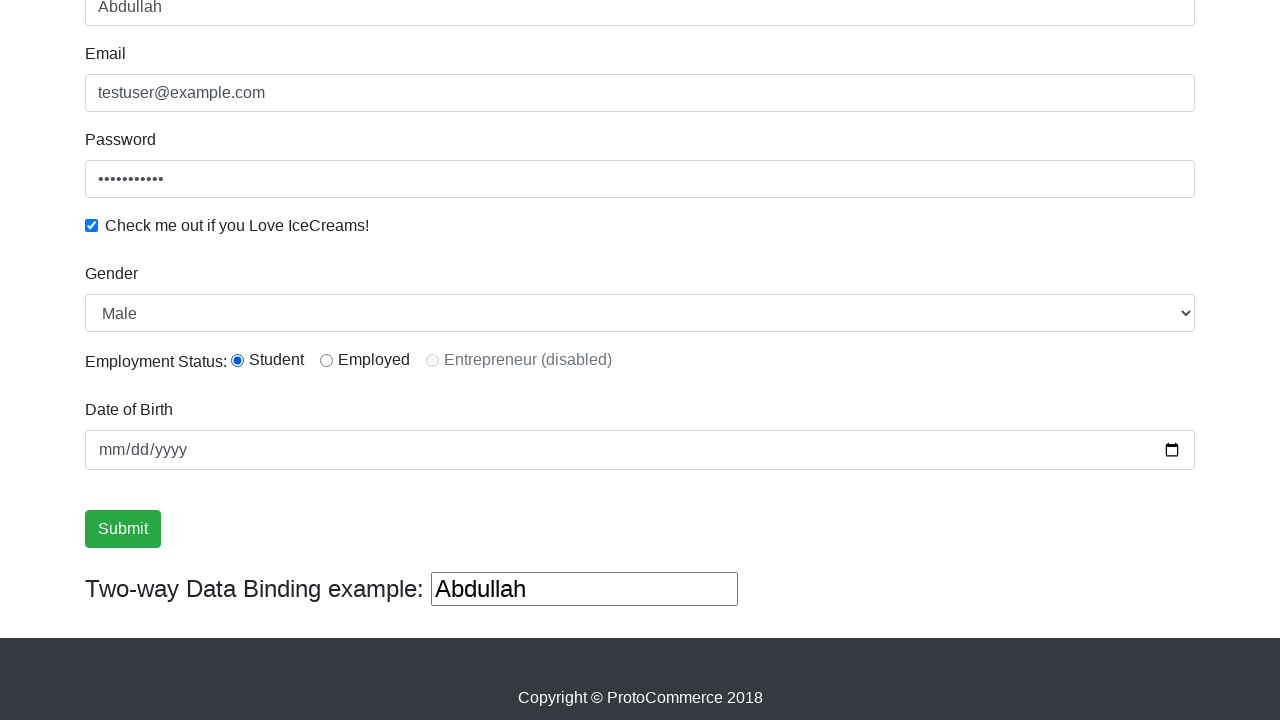

Cleared the third text input field on (//input[@type='text'])[3]
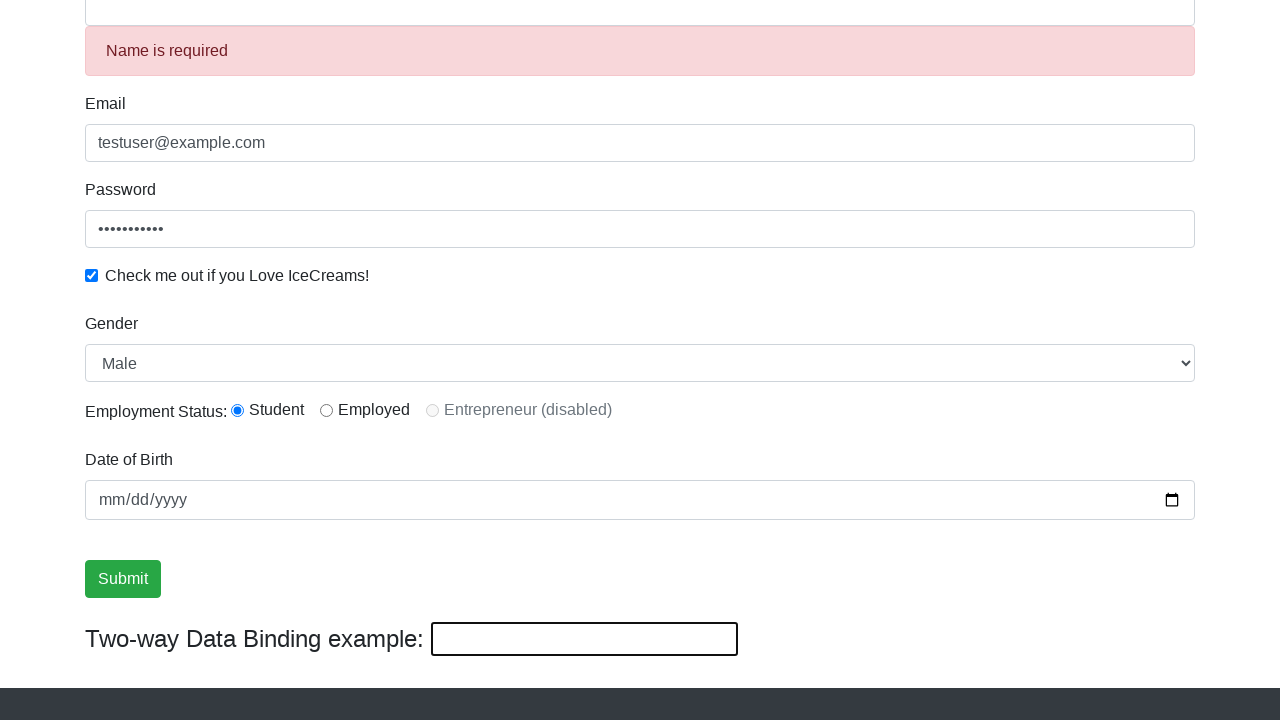

Filled third text input with 'Samsung Galaxy S23' on (//input[@type='text'])[3]
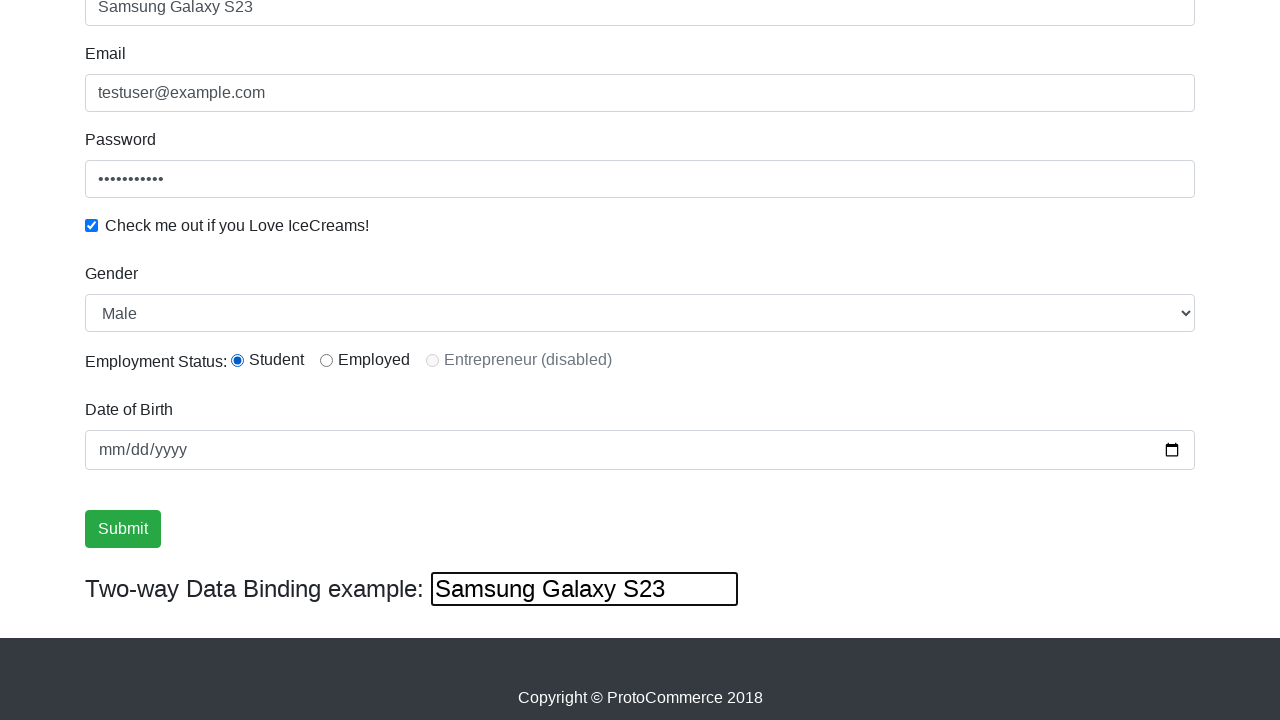

Clicked submit button to submit the form at (123, 529) on input[type='submit']
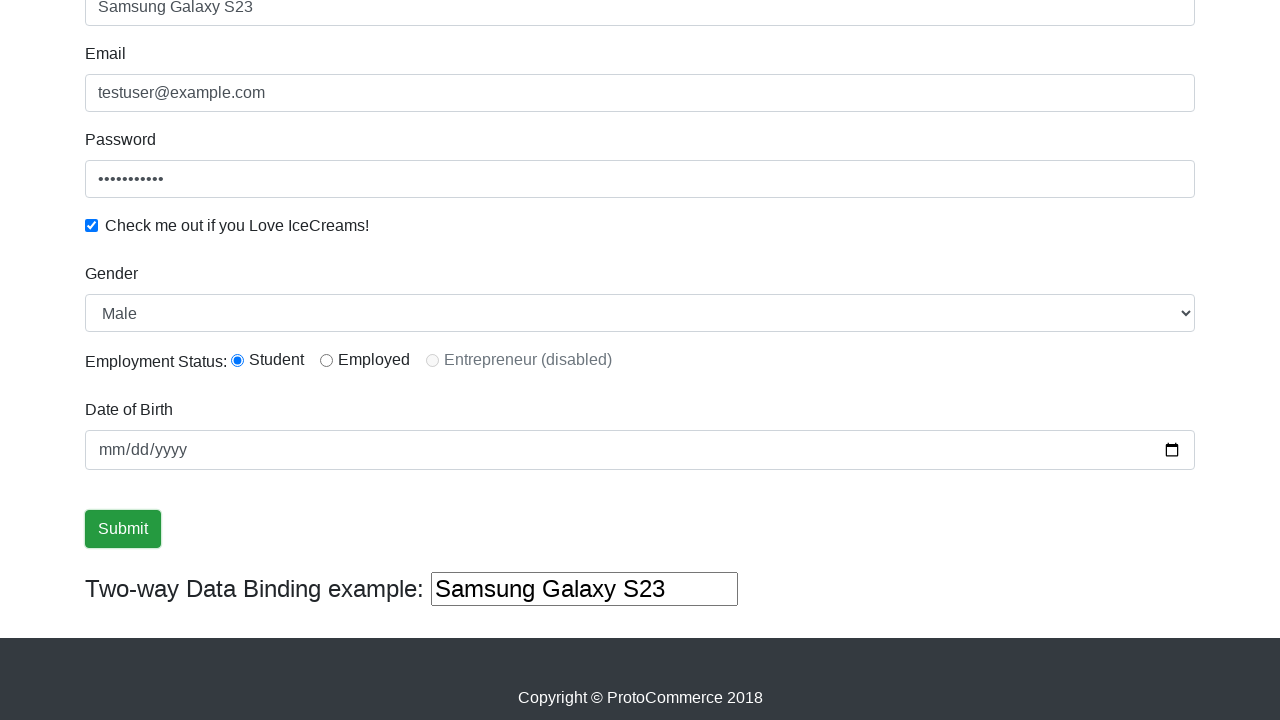

Success message appeared after form submission
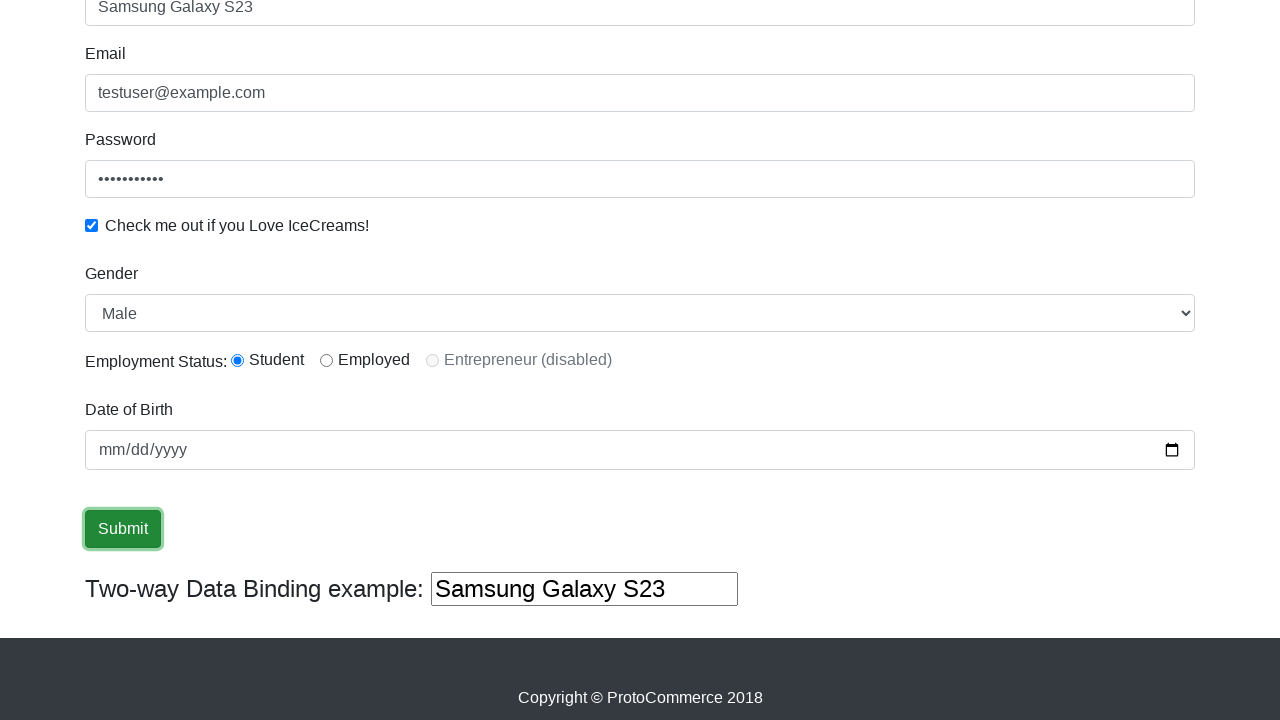

Retrieved success message text content
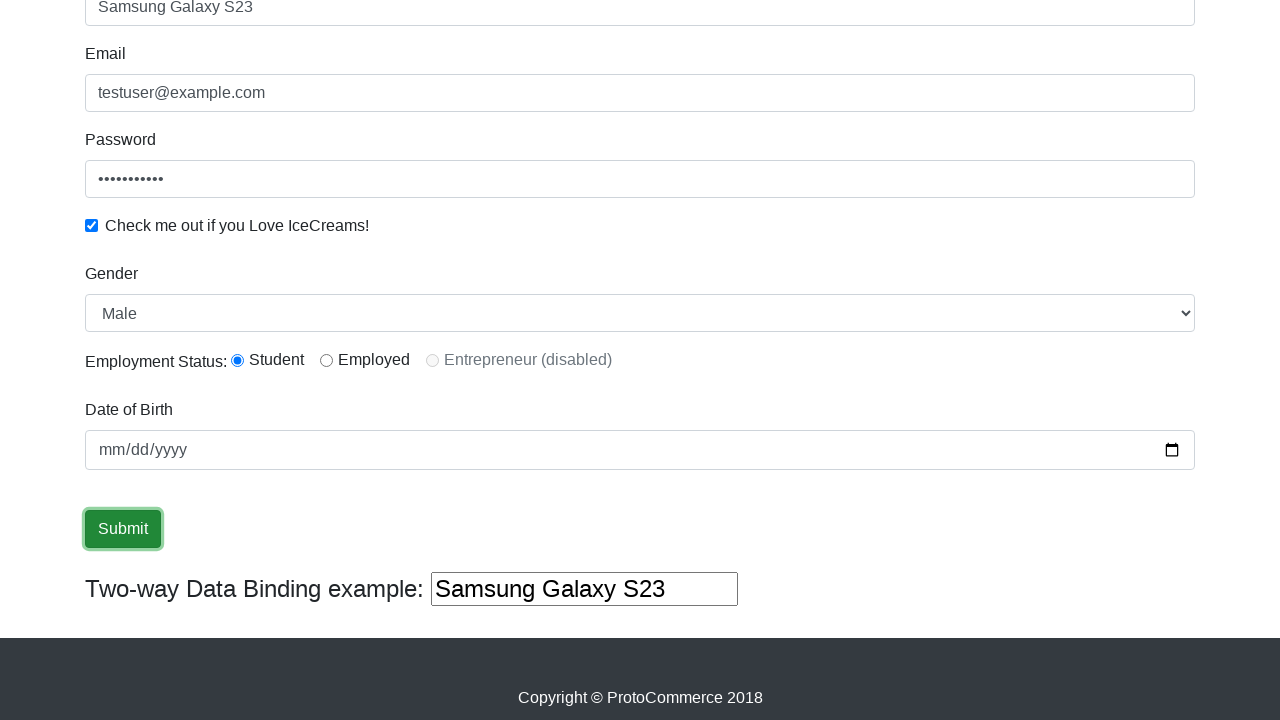

Verified 'Success' text is present in success message
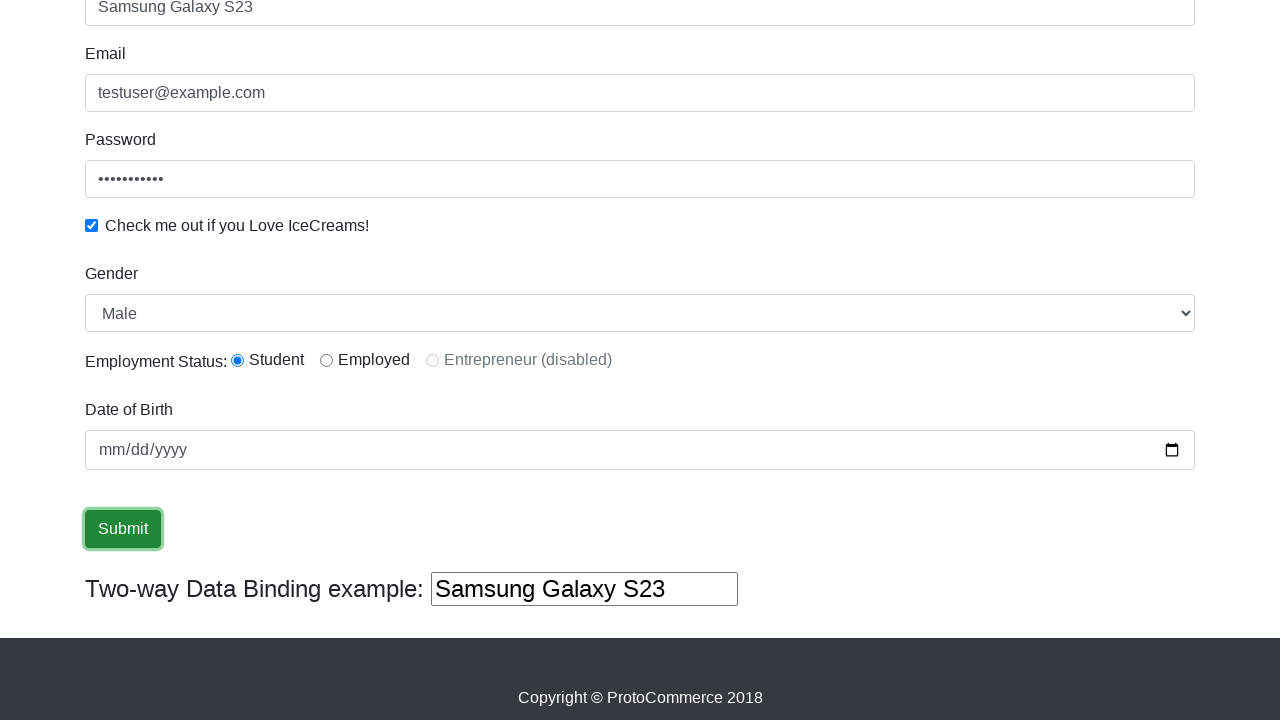

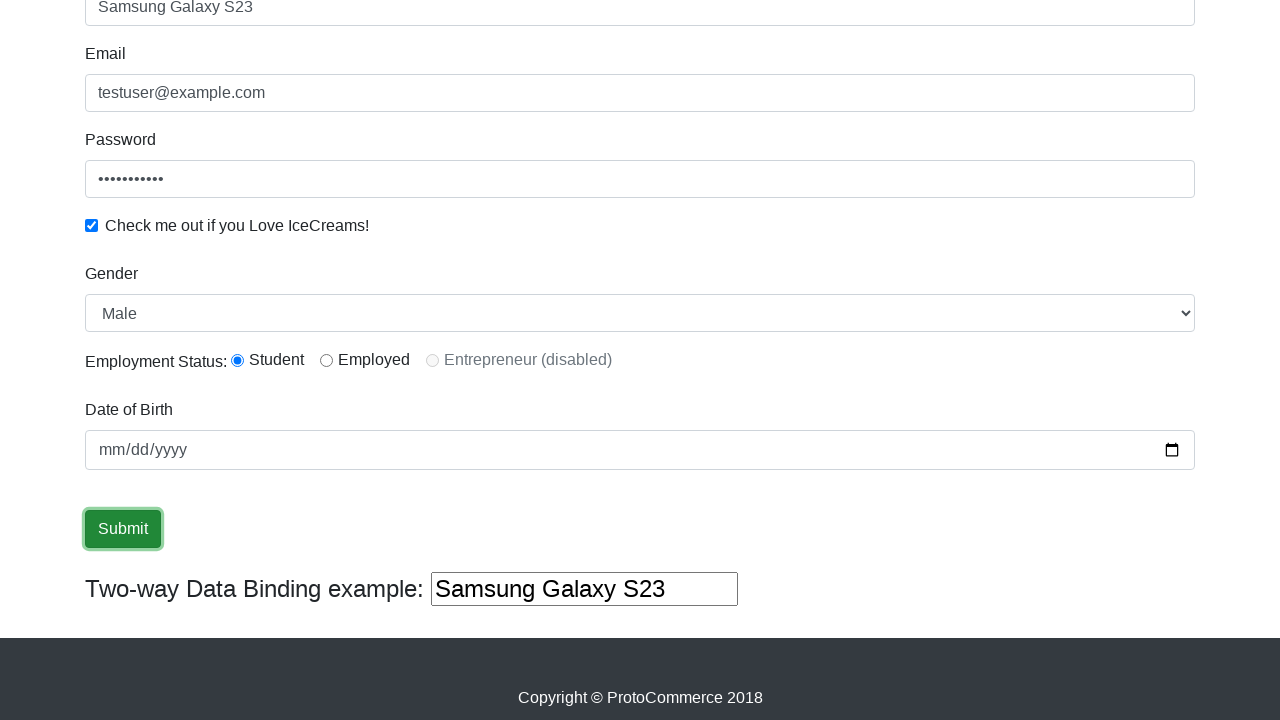